Tests JavaScript alert, confirm, and prompt dialogs by clicking buttons to trigger each type of alert and interacting with them

Starting URL: https://the-internet.herokuapp.com/javascript_alerts

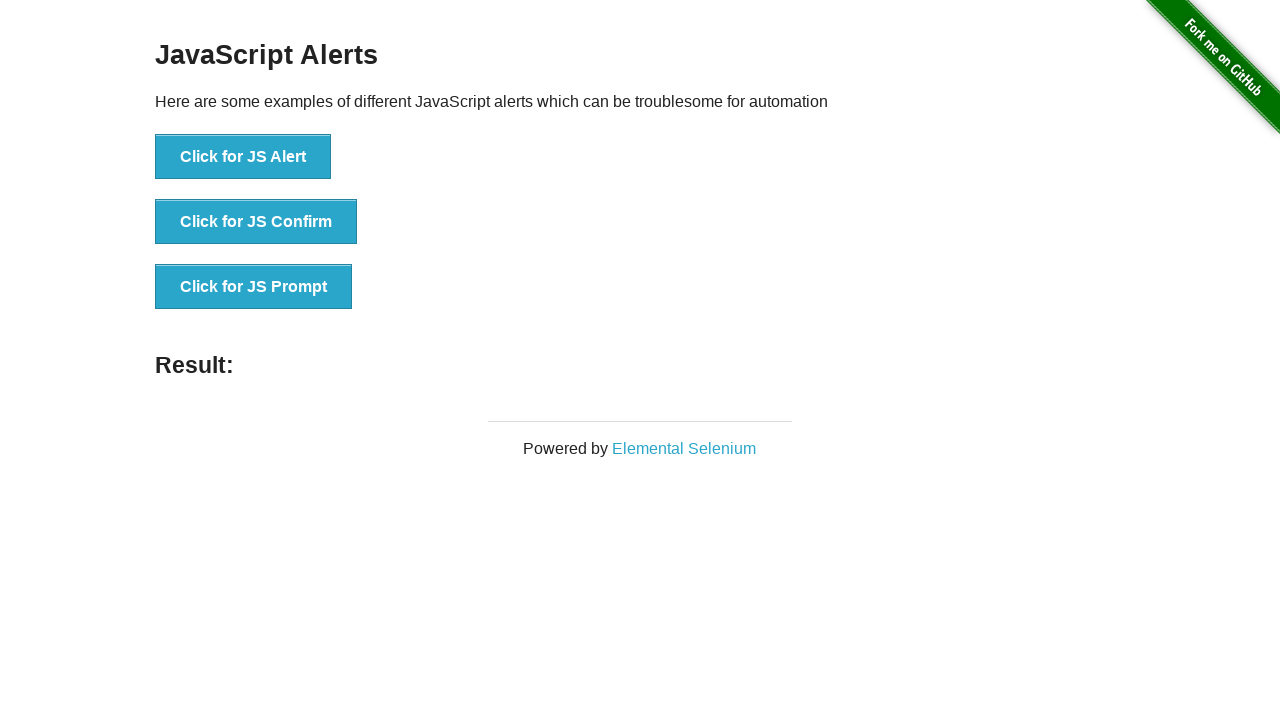

Clicked 'Click for JS Alert' button to trigger JavaScript alert dialog at (243, 157) on xpath=//button[contains(text(),'Click for JS Alert')]
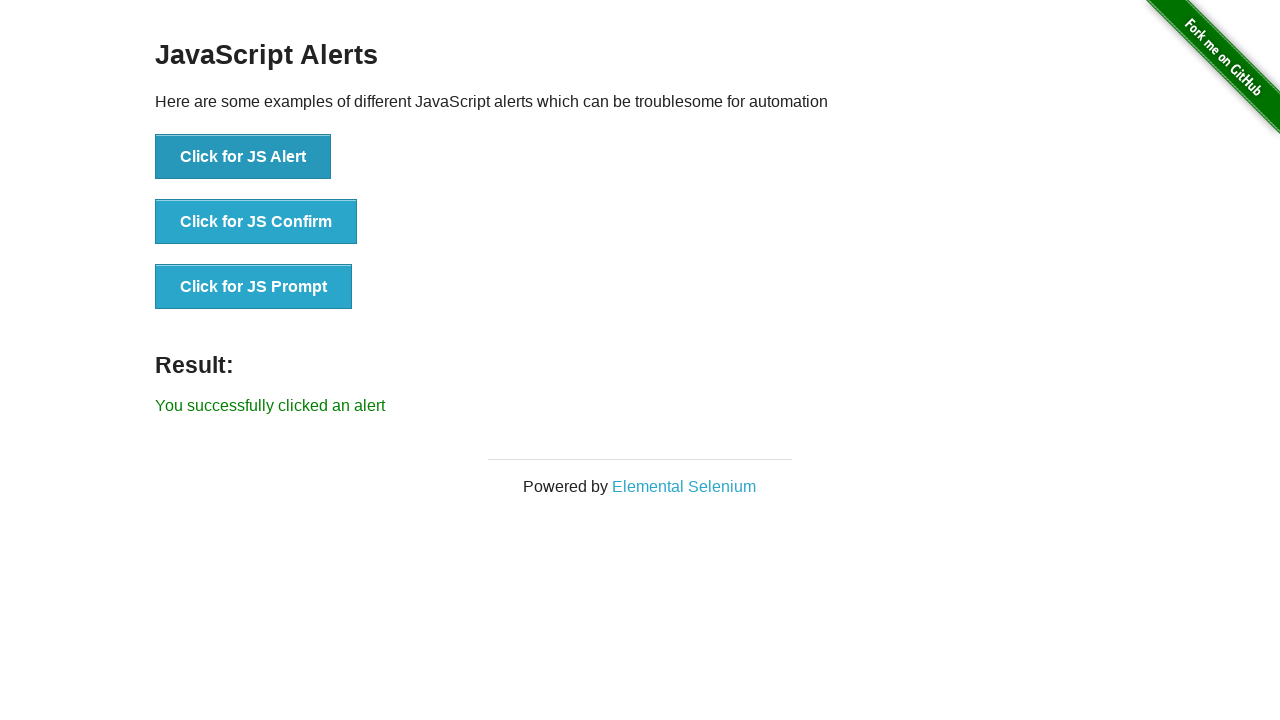

Set up dialog handler to accept the alert
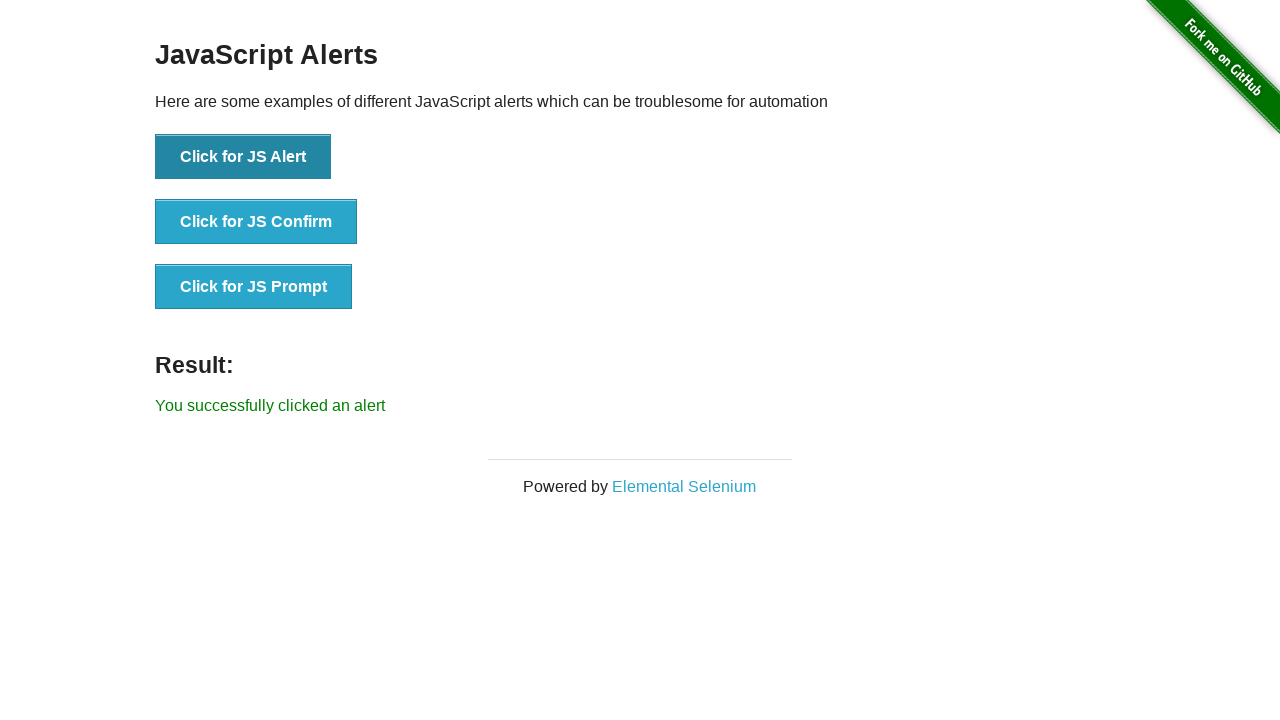

Waited for alert dialog to be processed
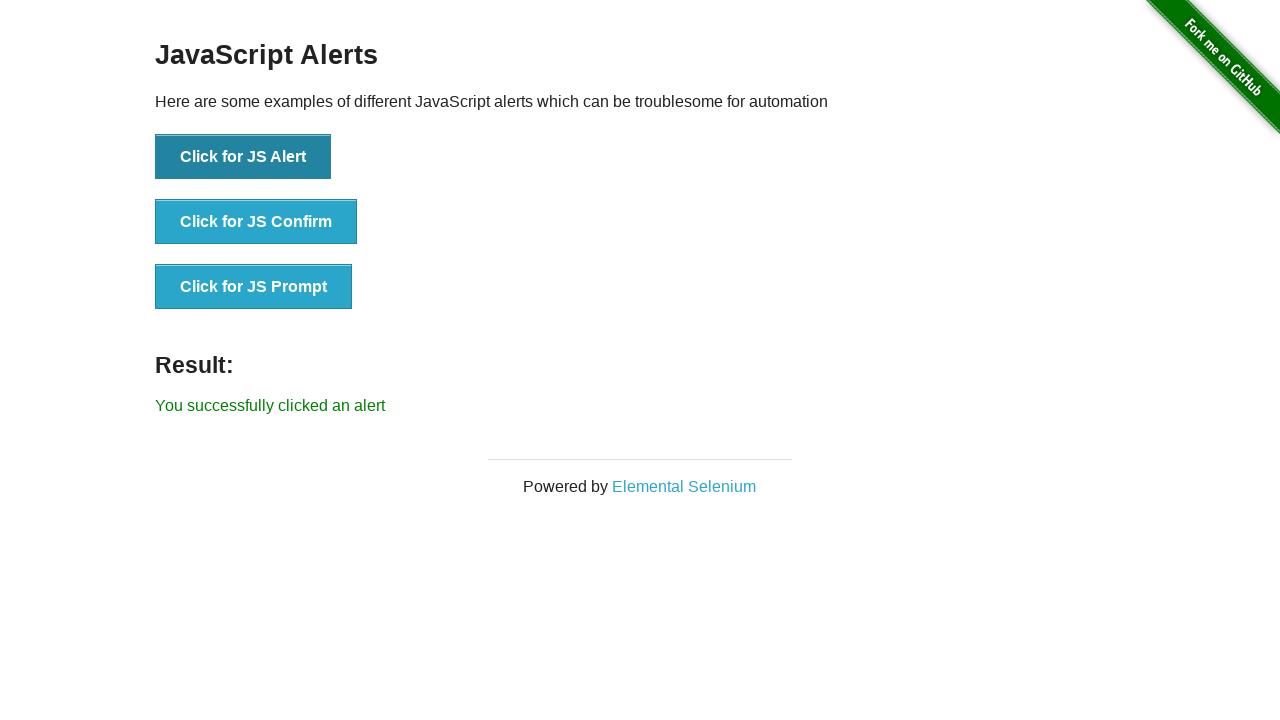

Located result element on page
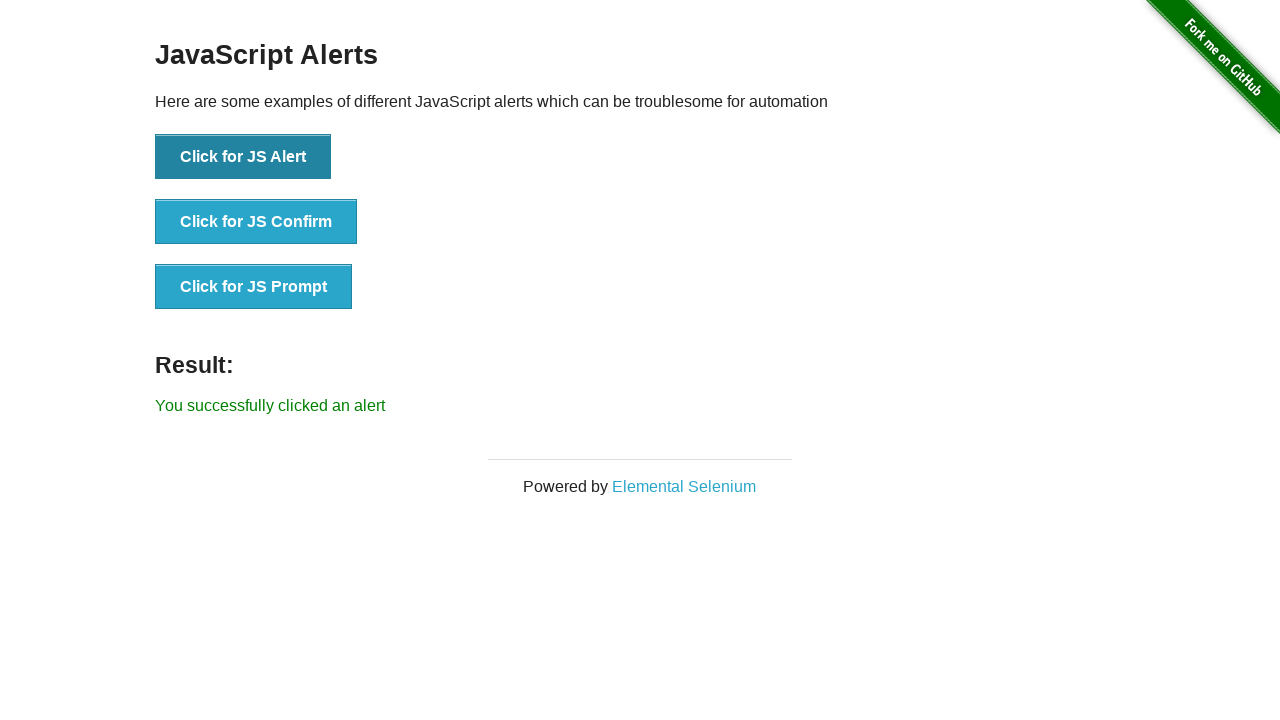

Retrieved result text from element
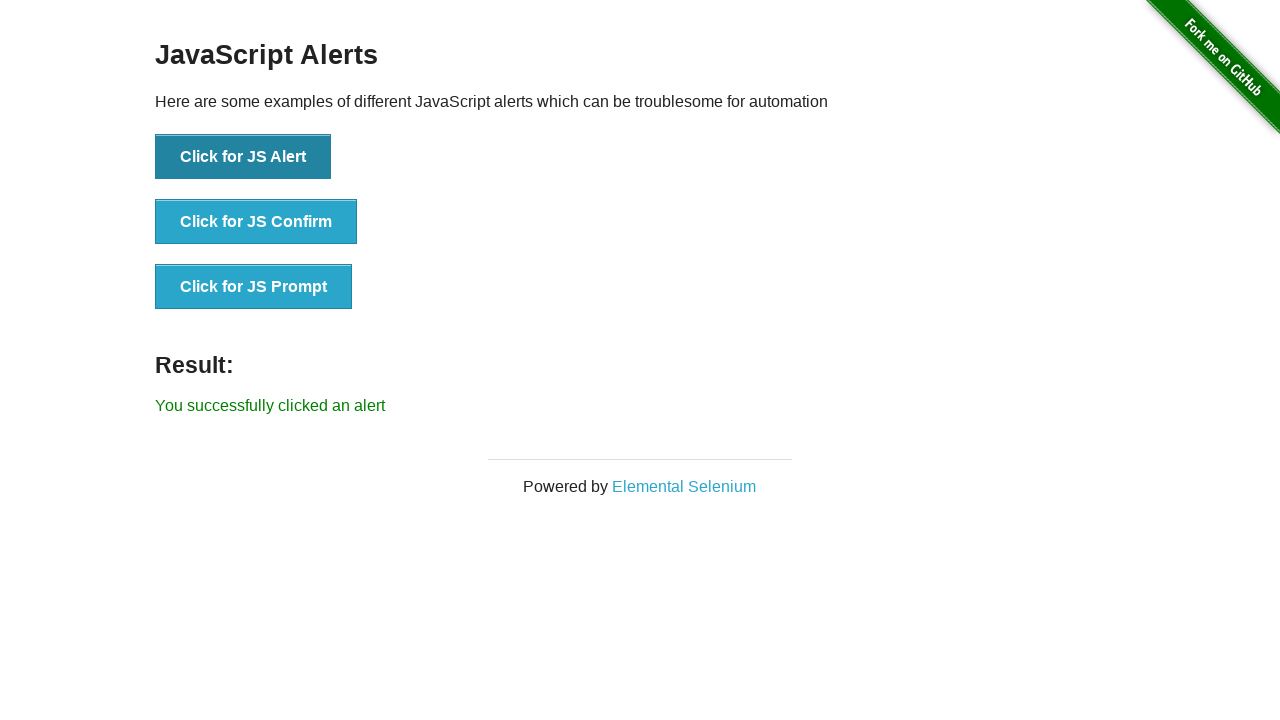

Verified successful alert handling: You successfully clicked an alert
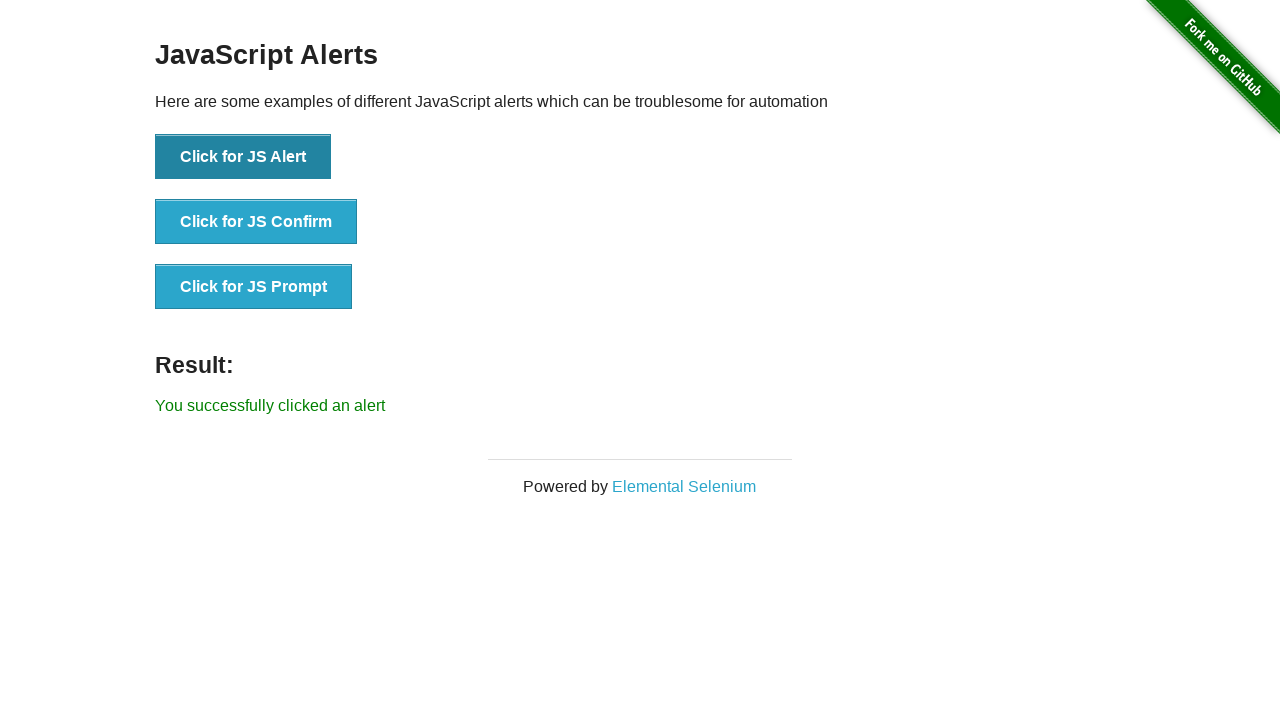

Clicked 'Click for JS Confirm' button to trigger JavaScript confirm dialog at (256, 222) on xpath=//button[contains(text(),'Click for JS Confirm')]
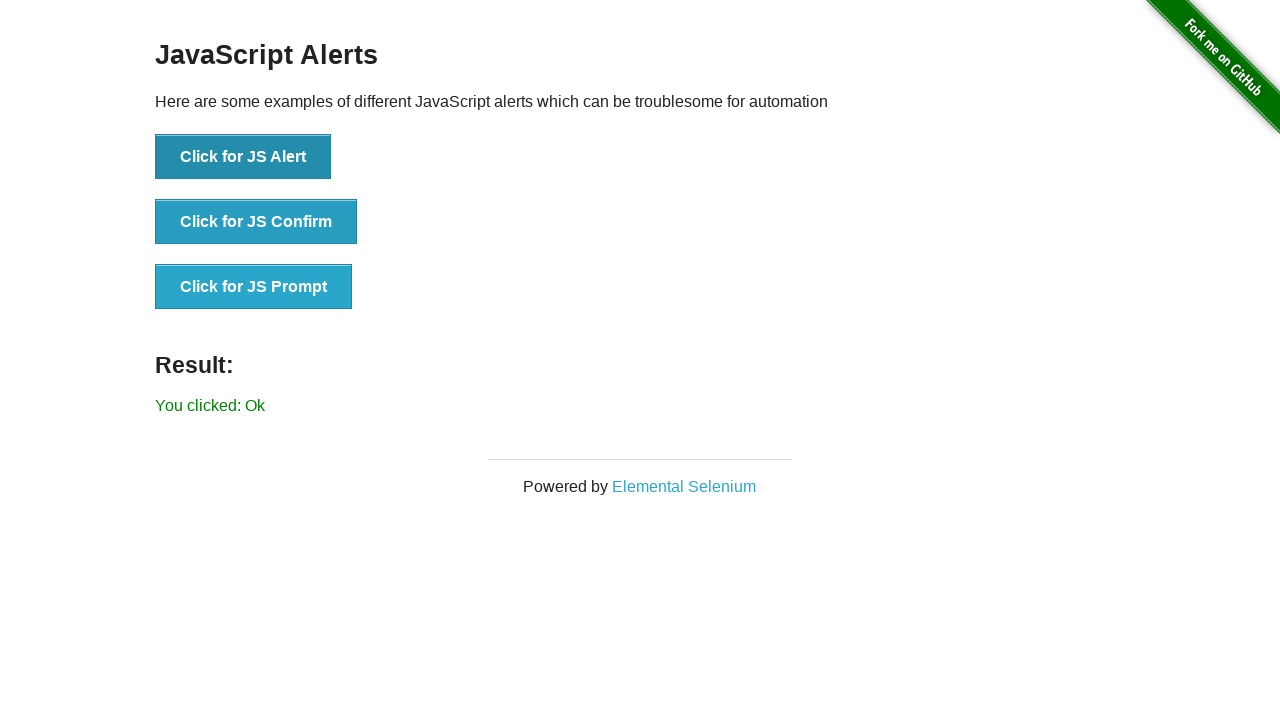

Set up dialog handler to dismiss the confirm dialog
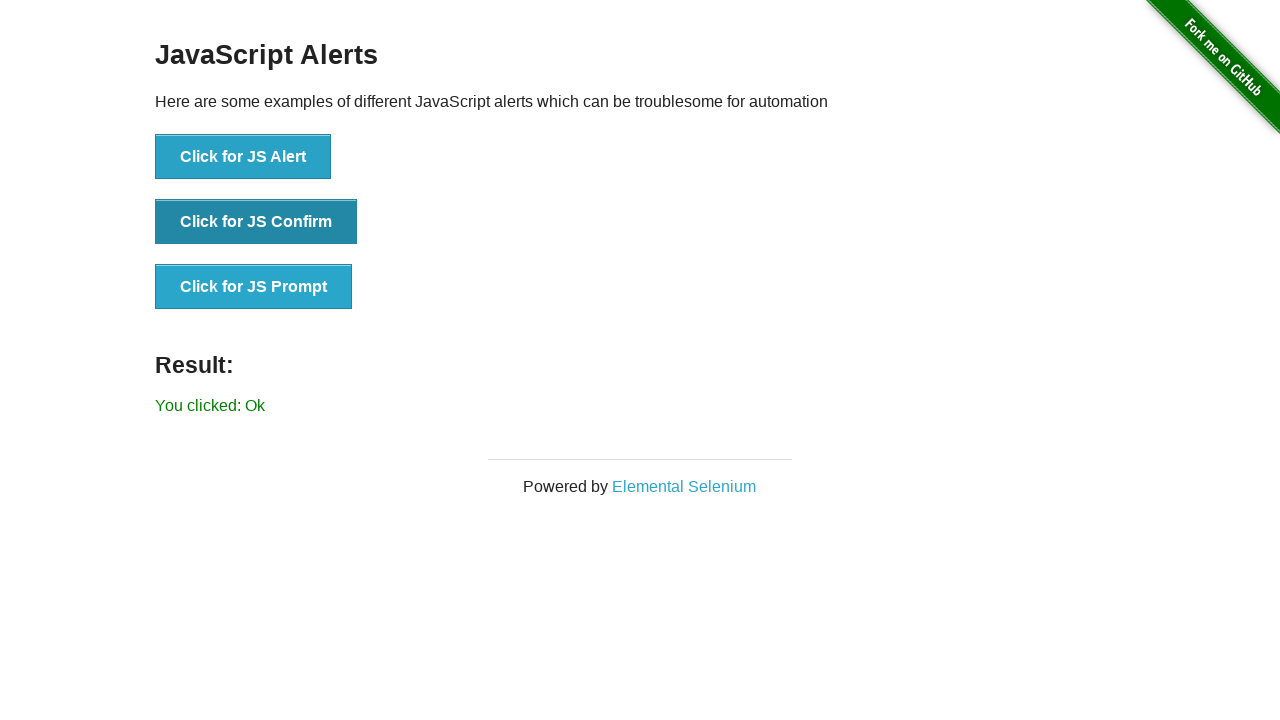

Waited for confirm dialog to be processed
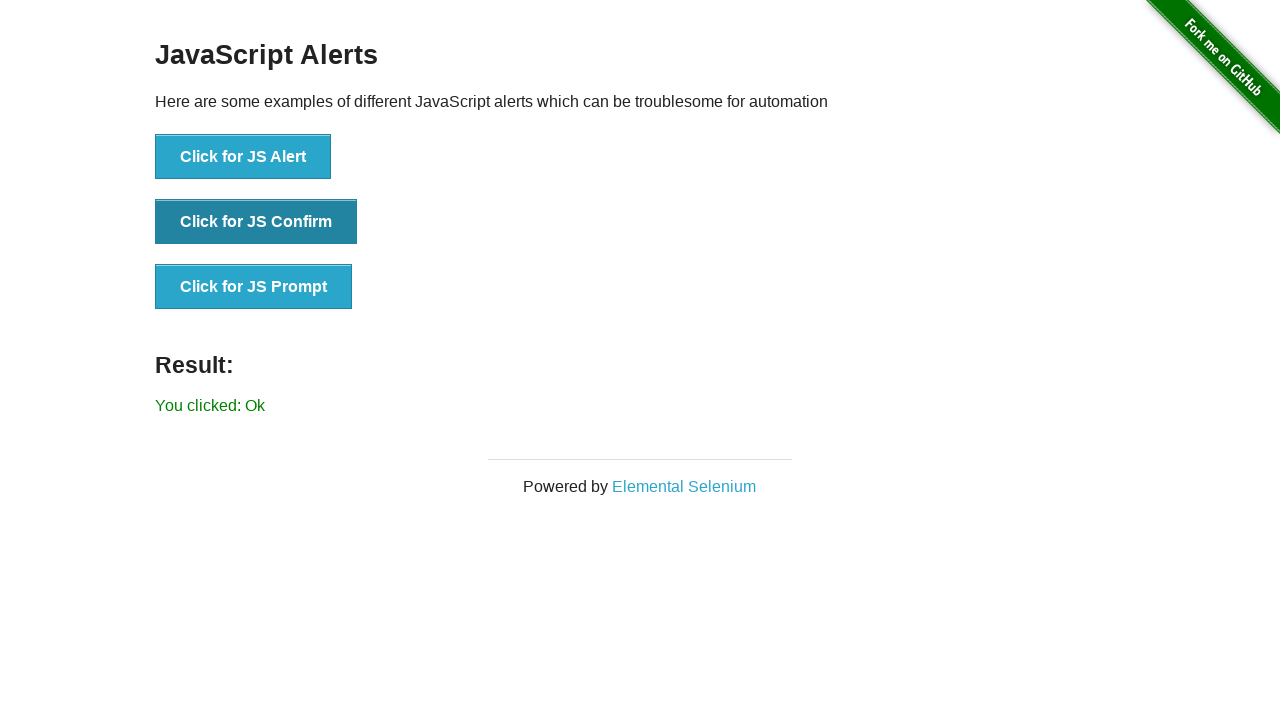

Set up dialog handler to accept prompt with text 'Hello Js prompt'
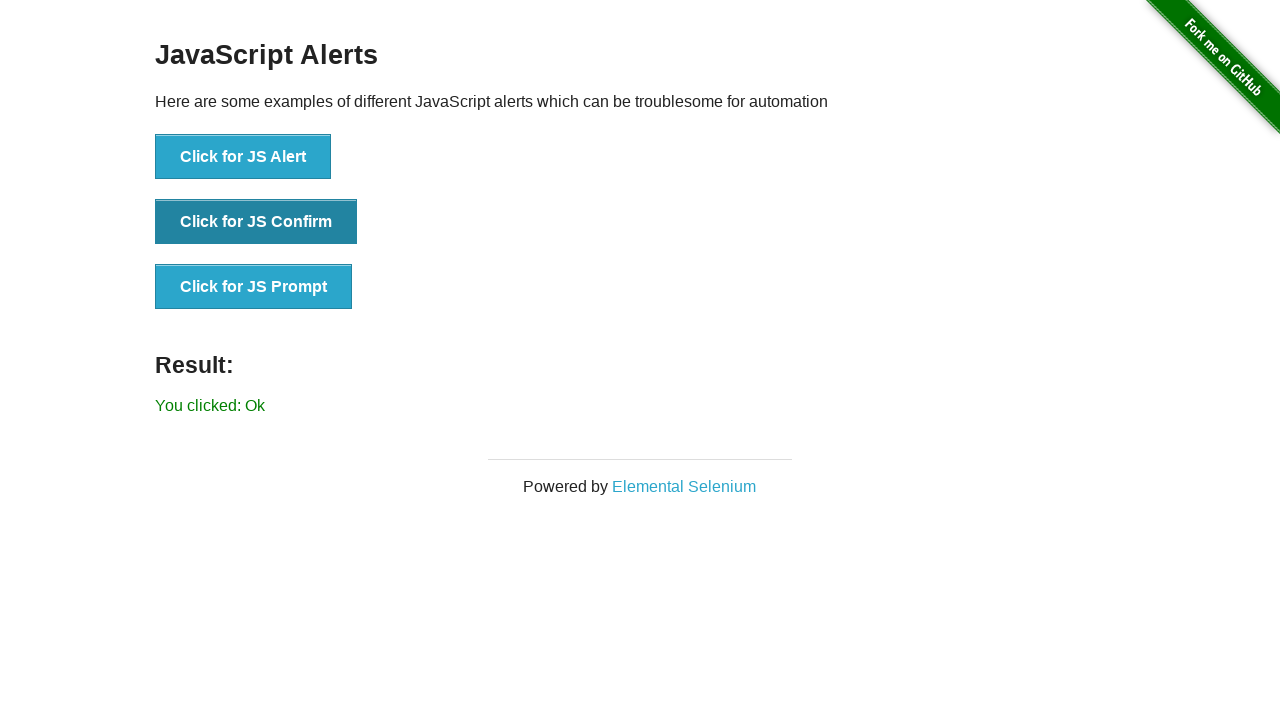

Clicked 'Click for JS Prompt' button to trigger JavaScript prompt dialog at (254, 287) on xpath=//button[contains(text(),'Click for JS Prompt')]
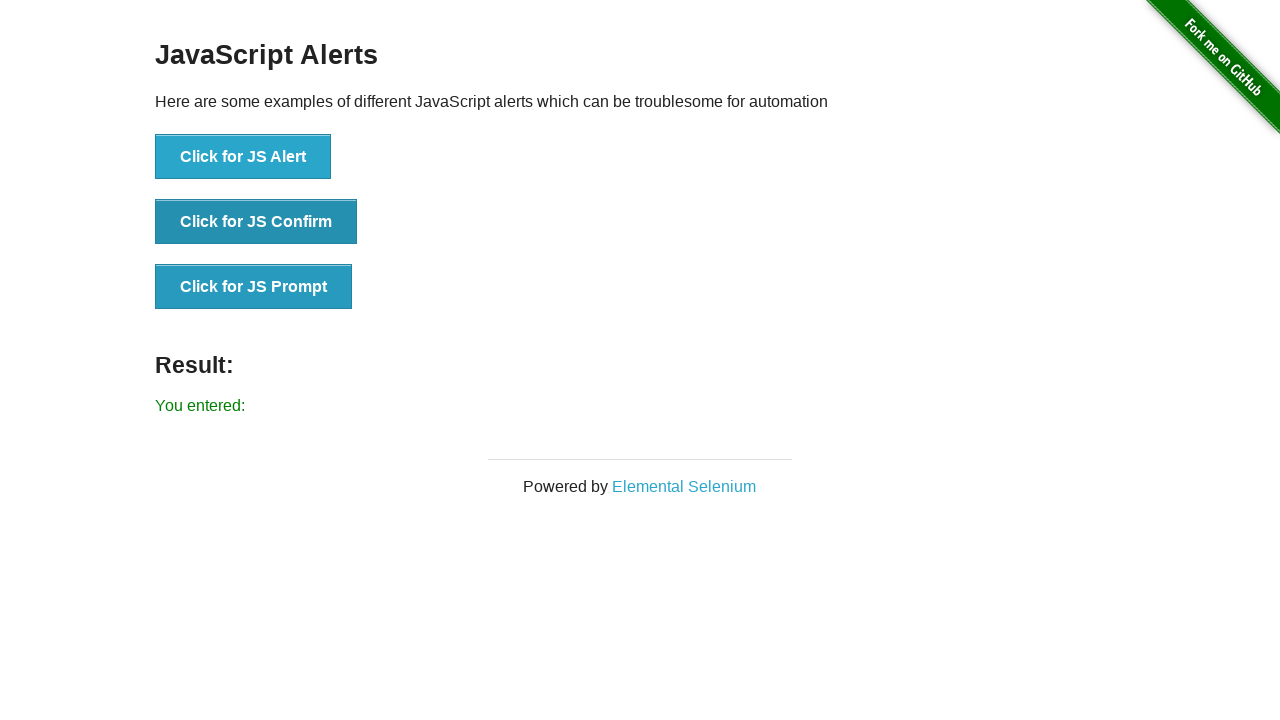

Waited for prompt dialog to be processed
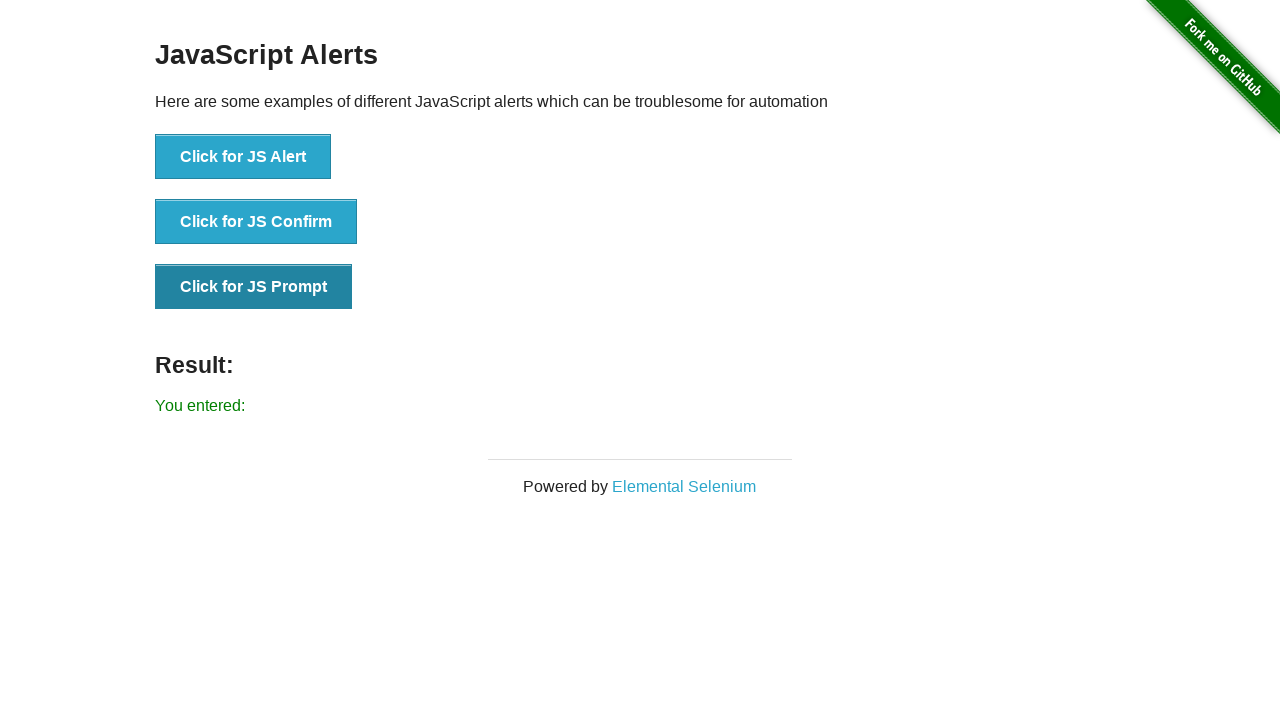

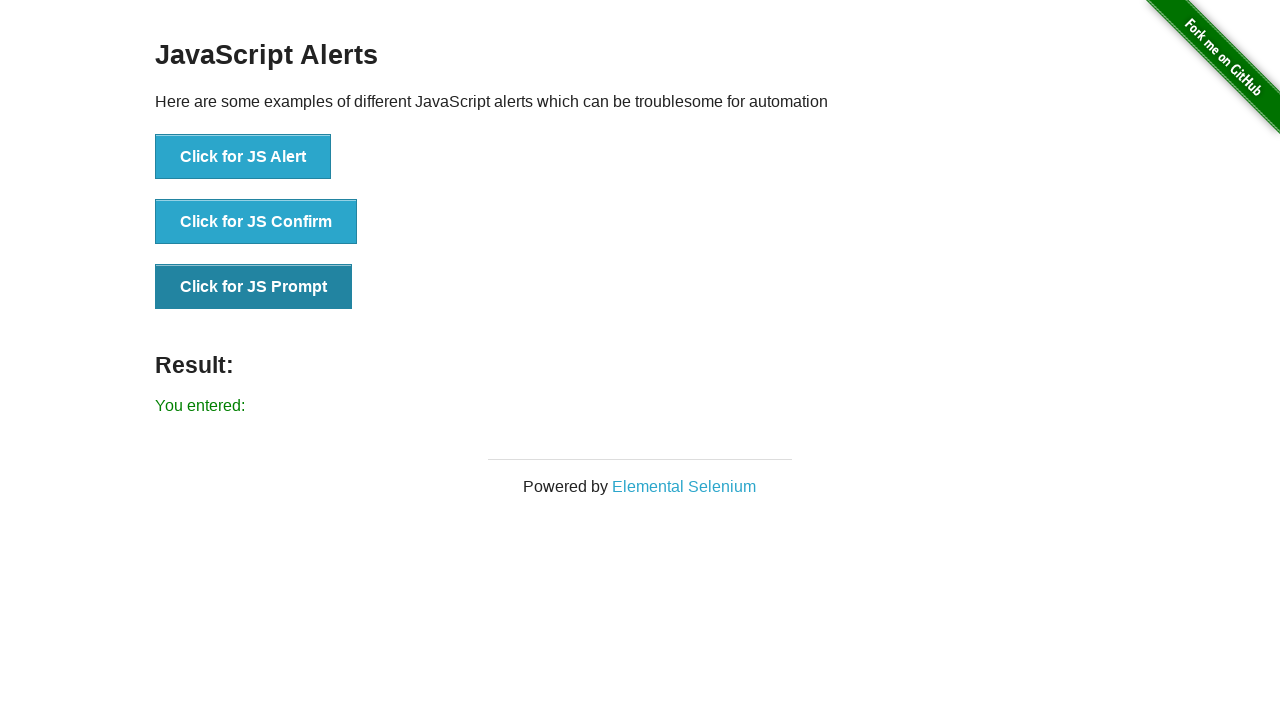